Tests checkbox handling by verifying initial unchecked state, clicking the checkbox, and verifying it becomes checked

Starting URL: https://the-internet.herokuapp.com/checkboxes

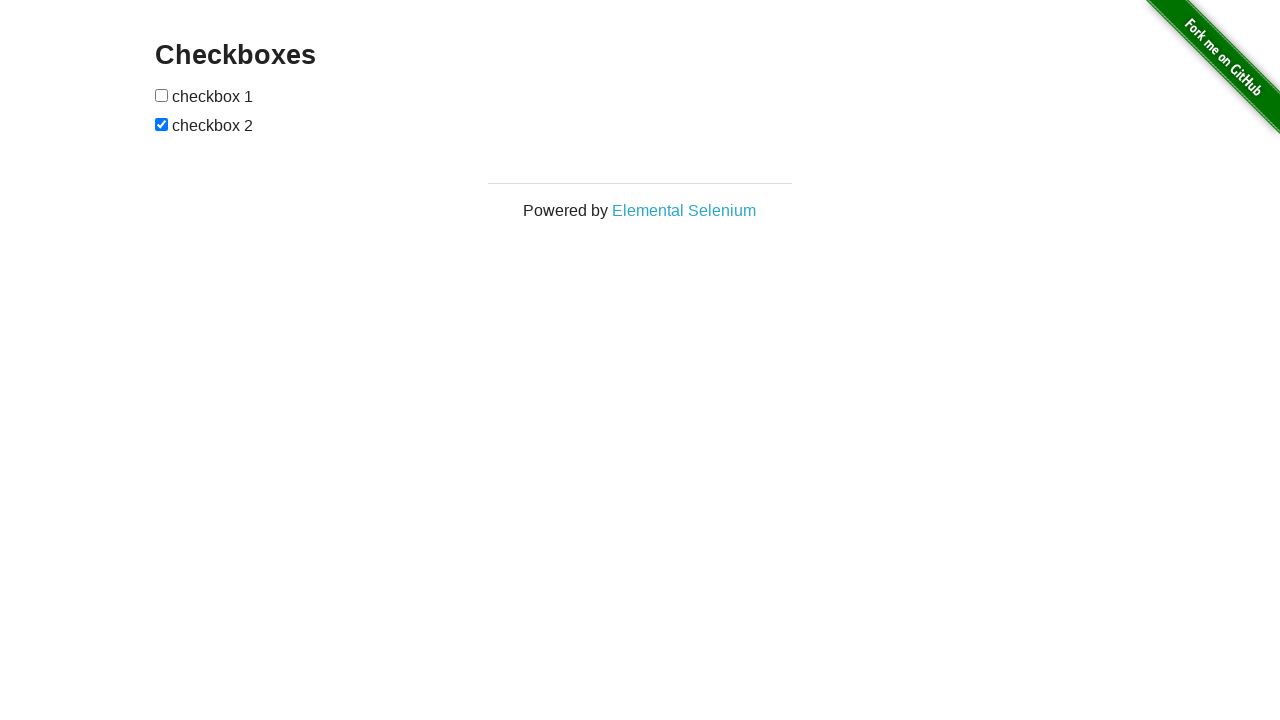

Located the first checkbox element
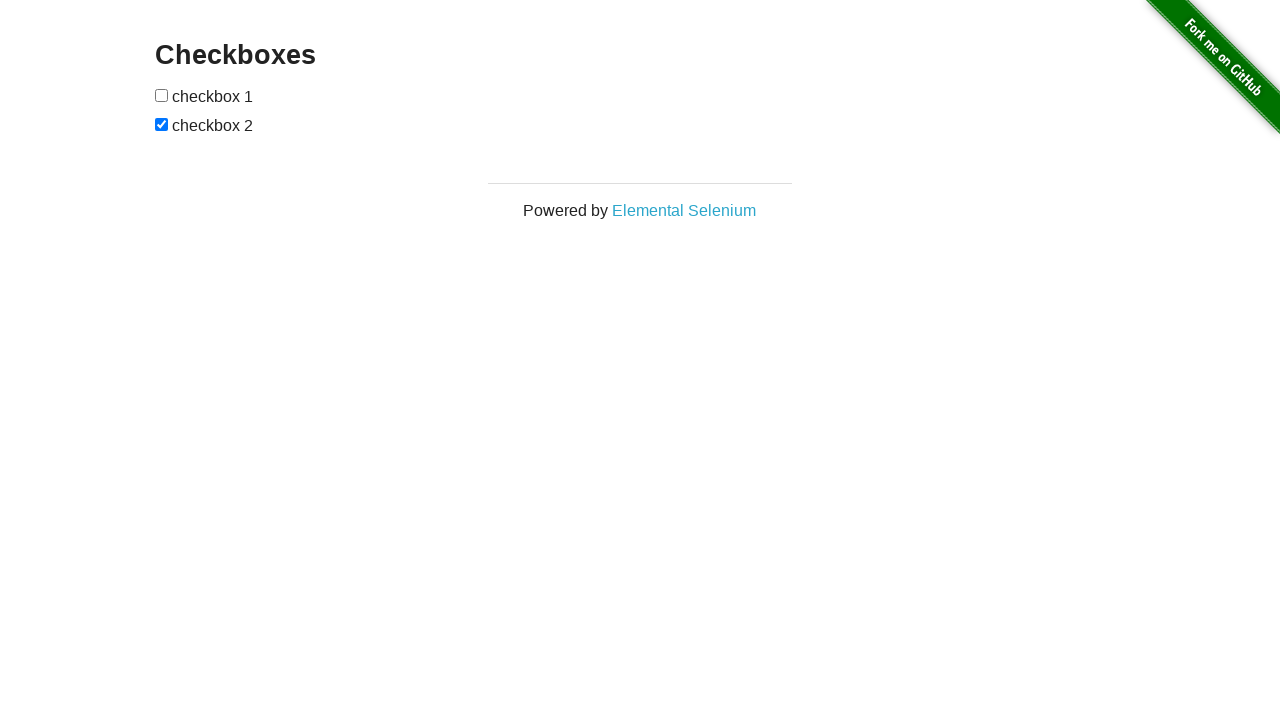

Verified first checkbox is initially unchecked
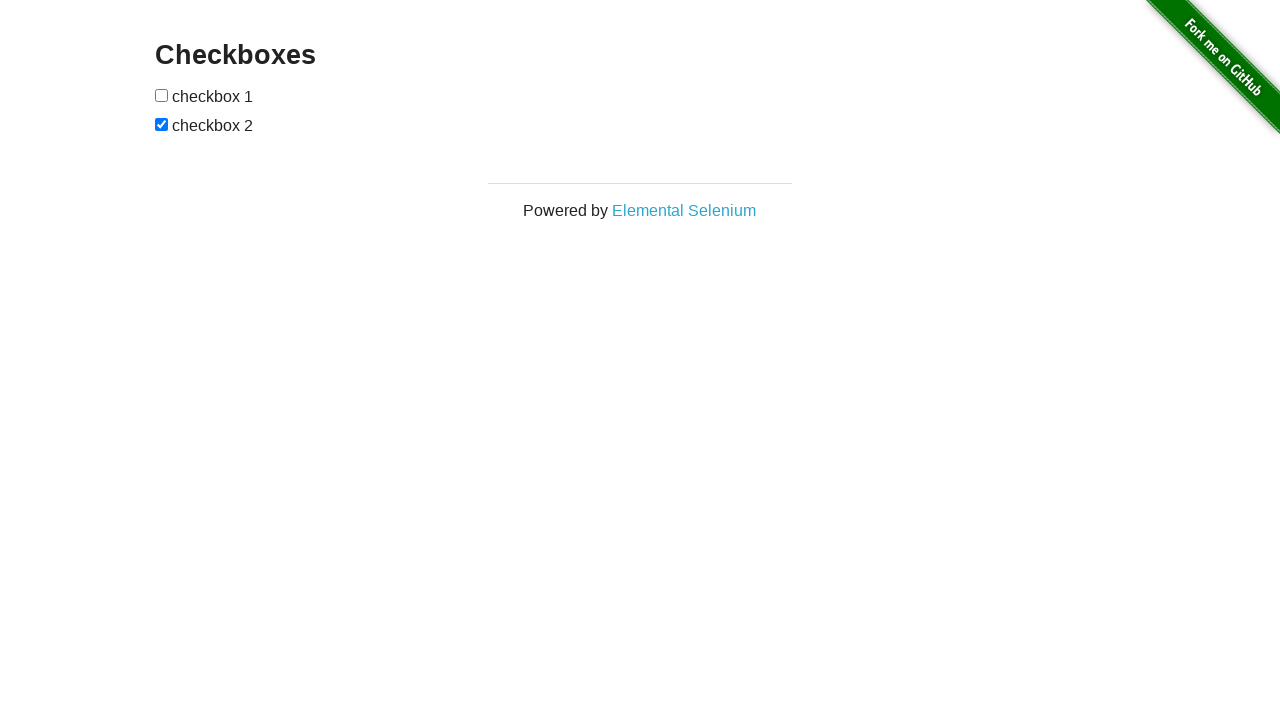

Clicked the first checkbox at (162, 95) on input[type="checkbox"] >> nth=0
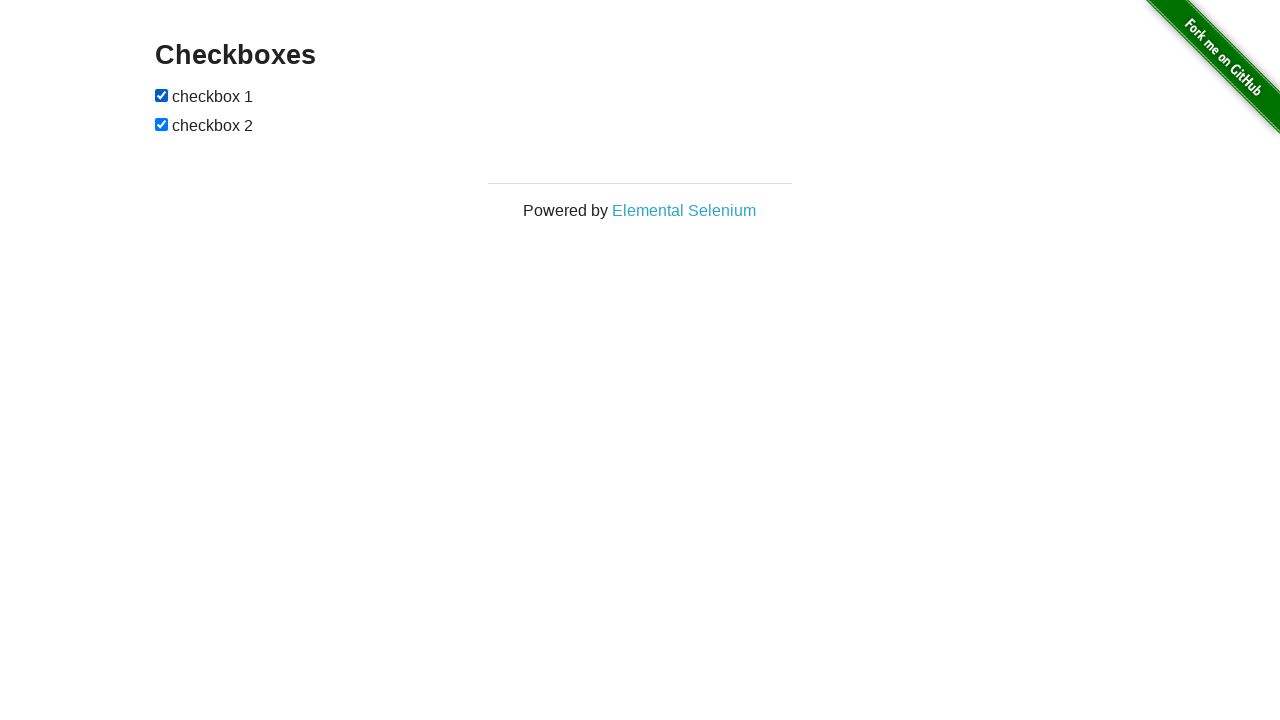

Verified first checkbox is now checked
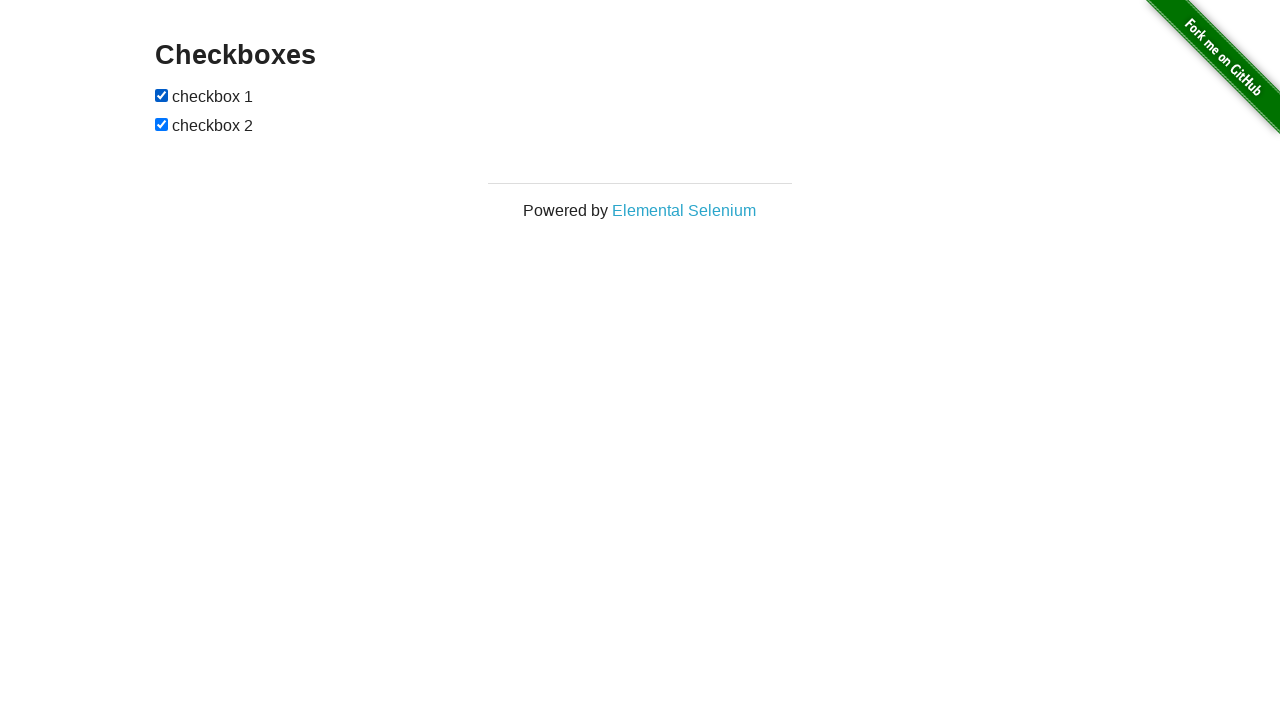

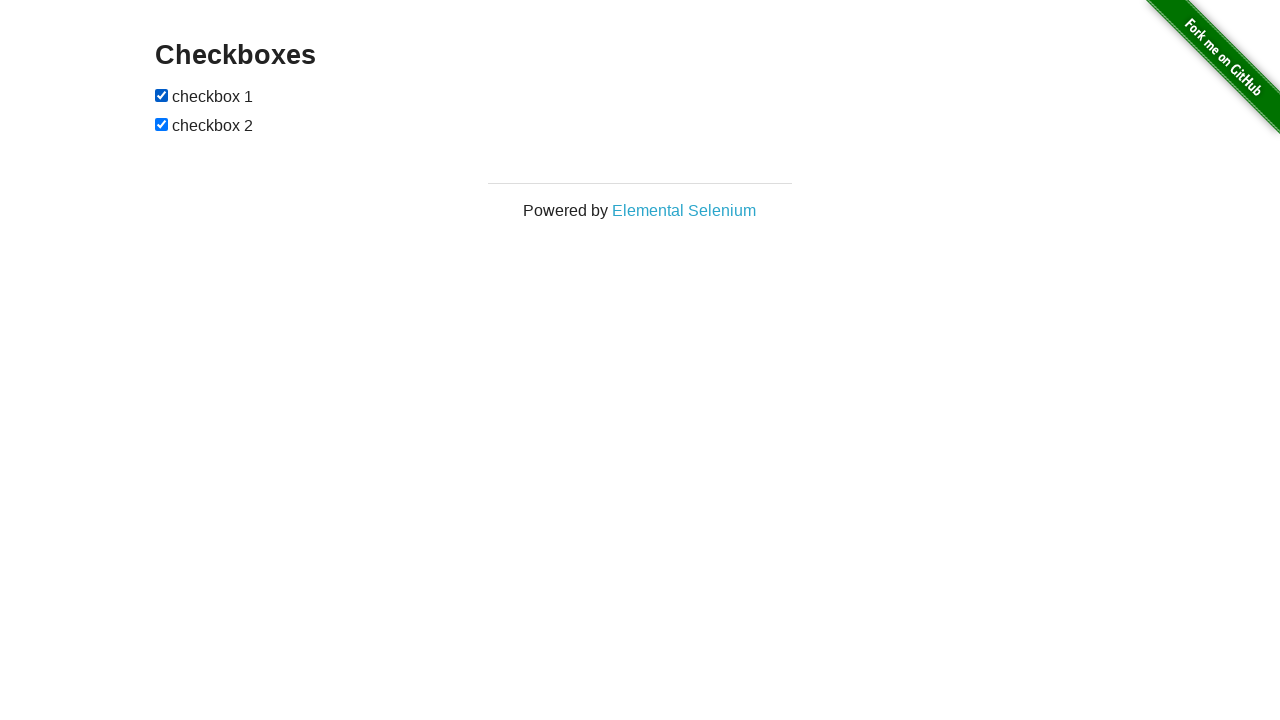